Tests radio button selection by iterating through a group of radio buttons and selecting the one with value "Cheese"

Starting URL: http://echoecho.com/htmlforms10.htm

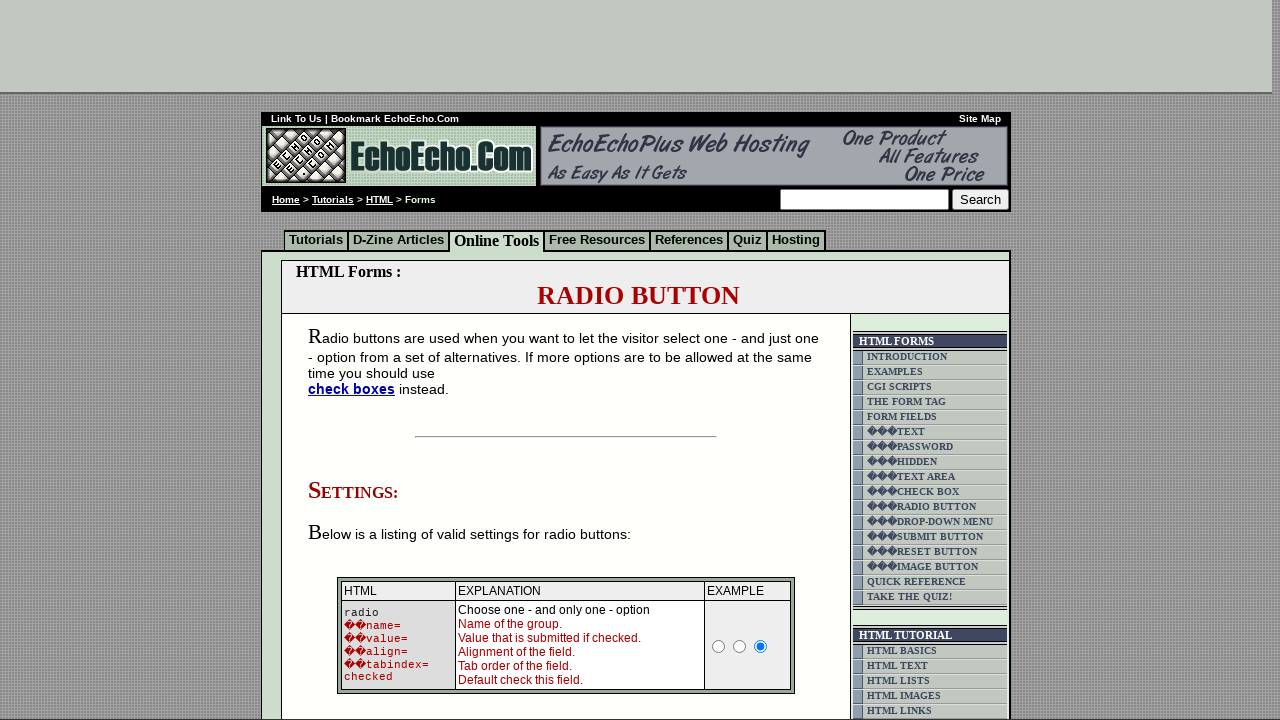

Navigated to radio buttons test page
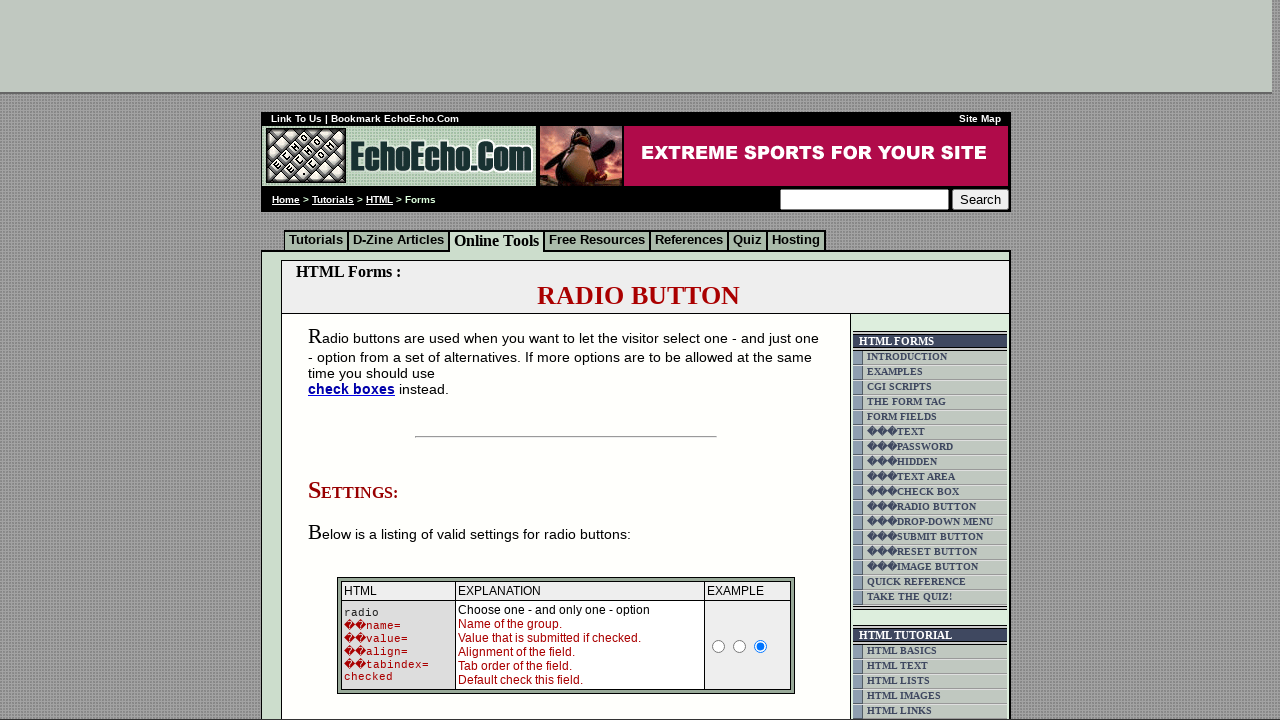

Selected 'Cheese' radio button from group1 at (356, 360) on input[name='group1'][value='Cheese']
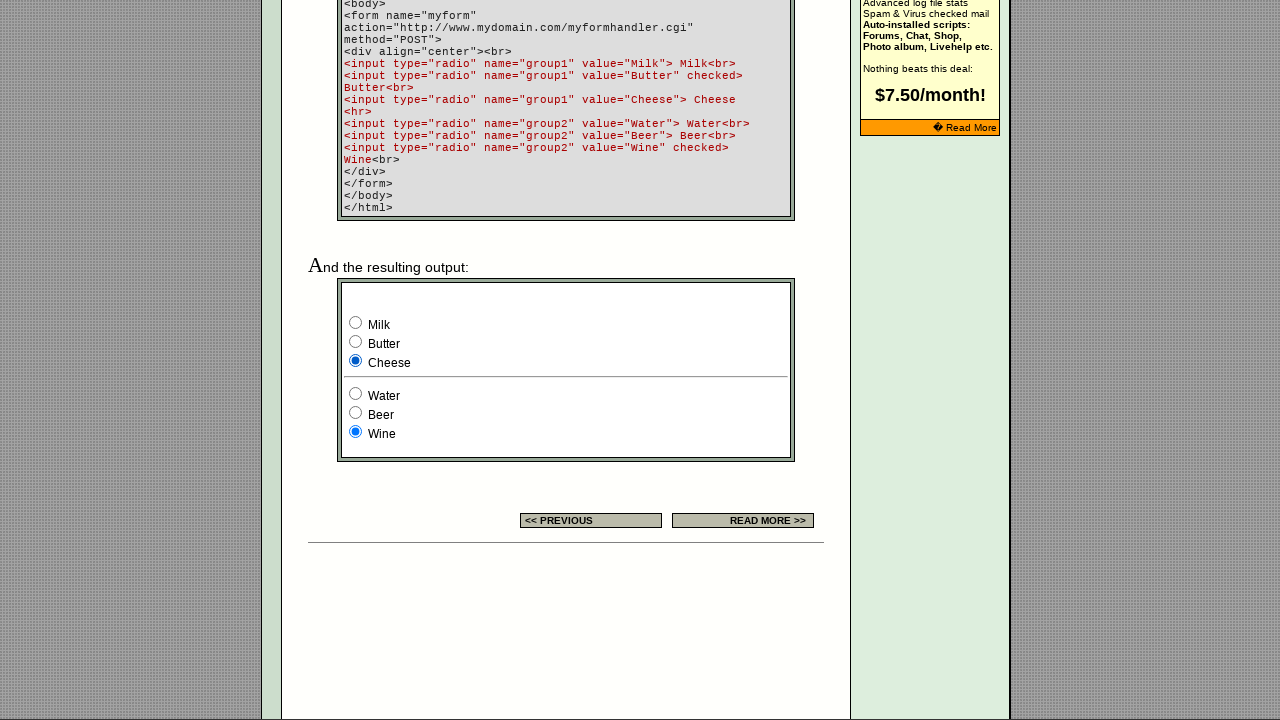

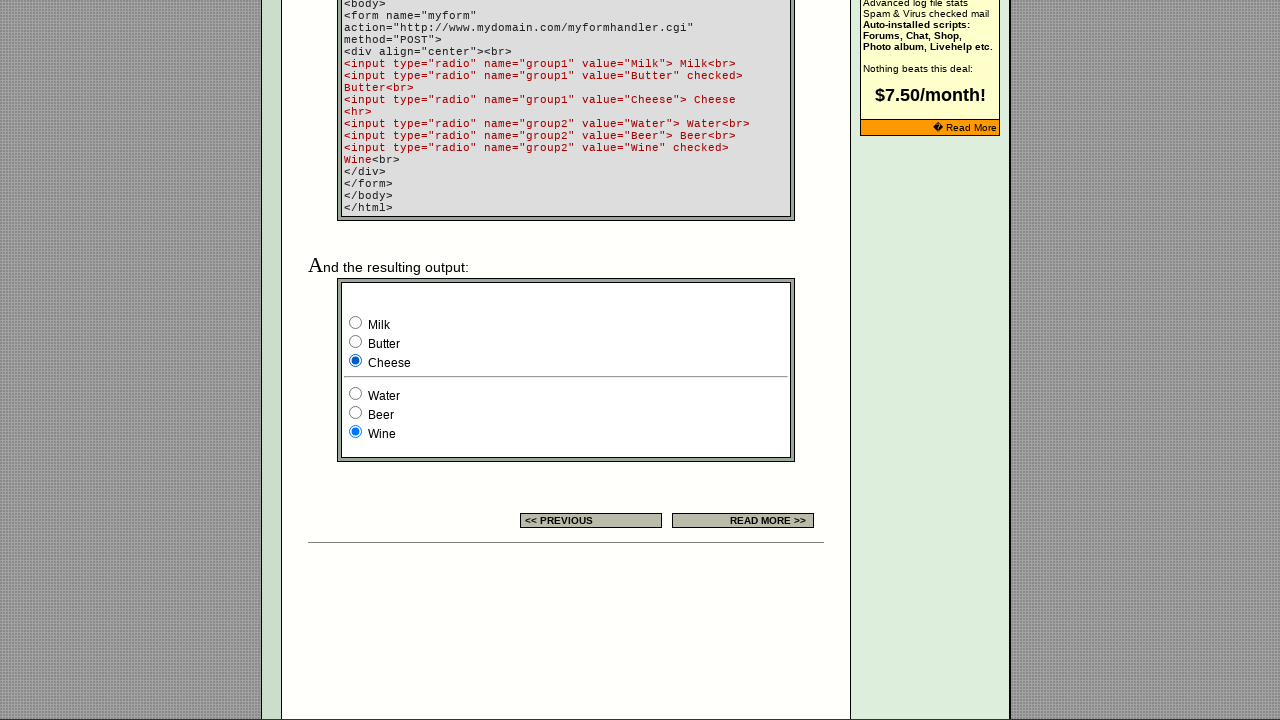